Tests window switching functionality by clicking a link that opens a new window, extracting text from the new window, and using that text in the original window's form field

Starting URL: https://rahulshettyacademy.com/loginpagePractise/#

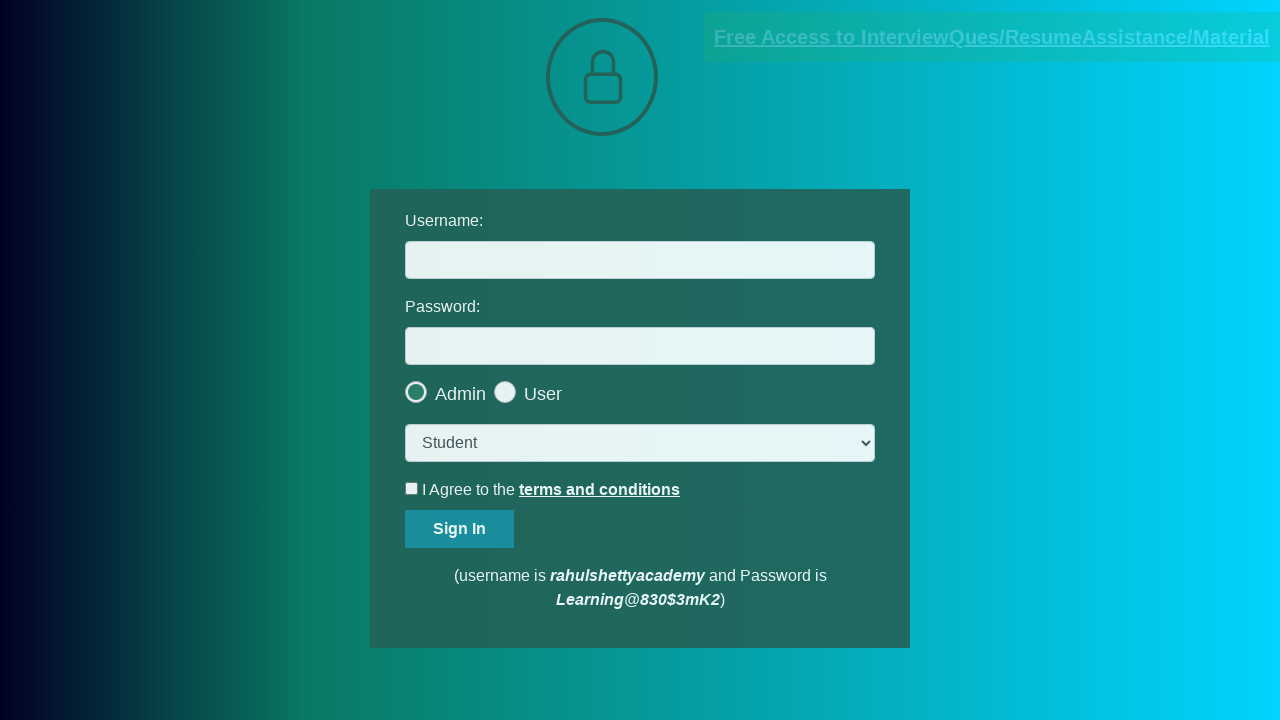

Clicked blinking text link to open new window at (992, 37) on .blinkingText
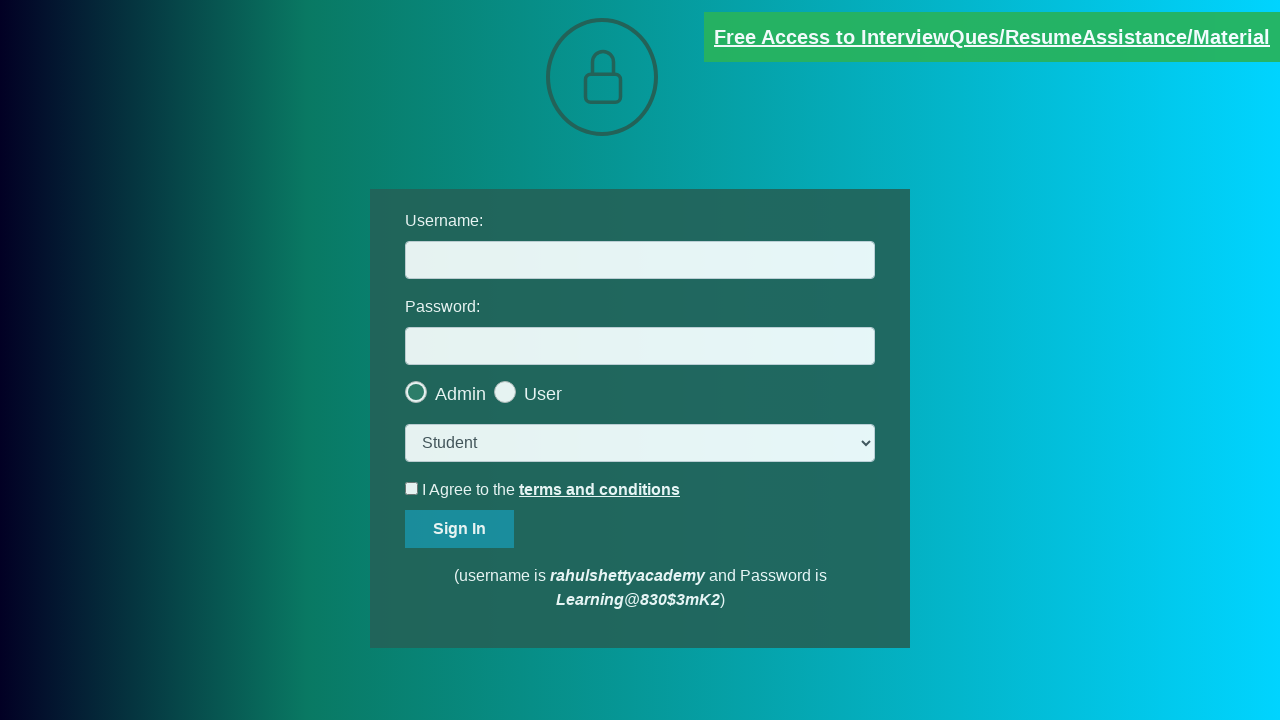

New window/tab opened and captured
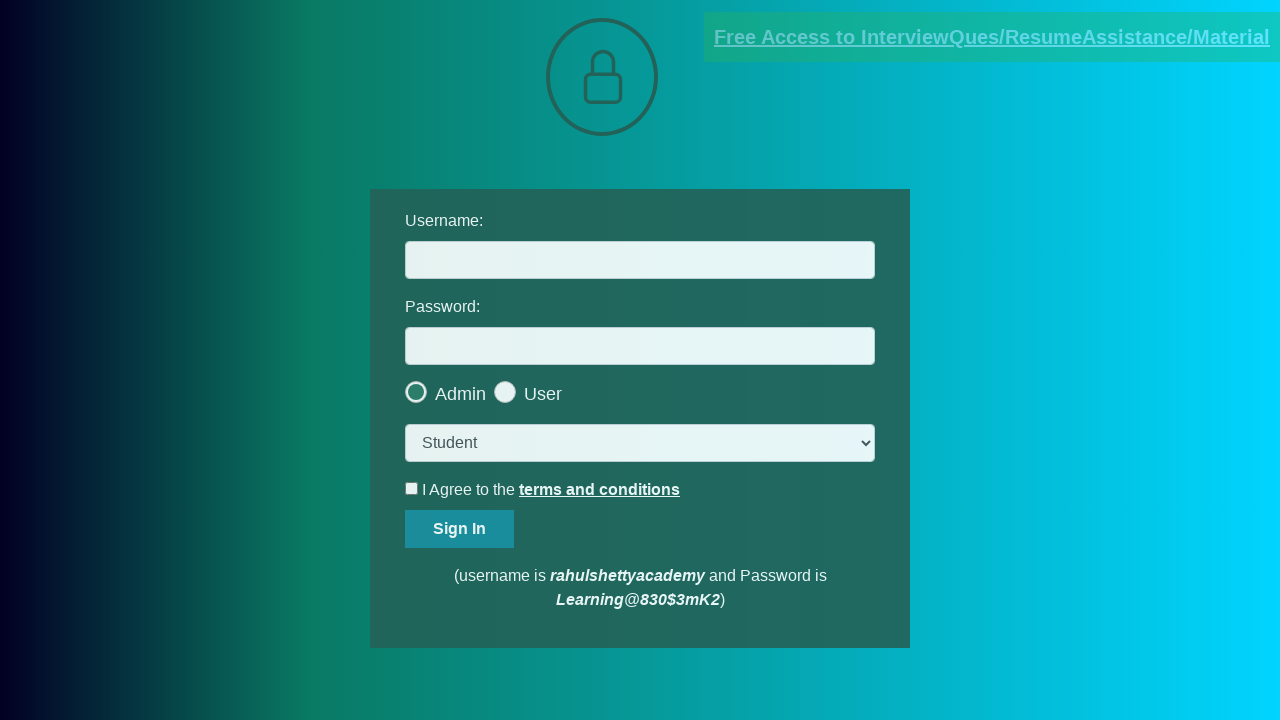

Waited for email element to load in new window
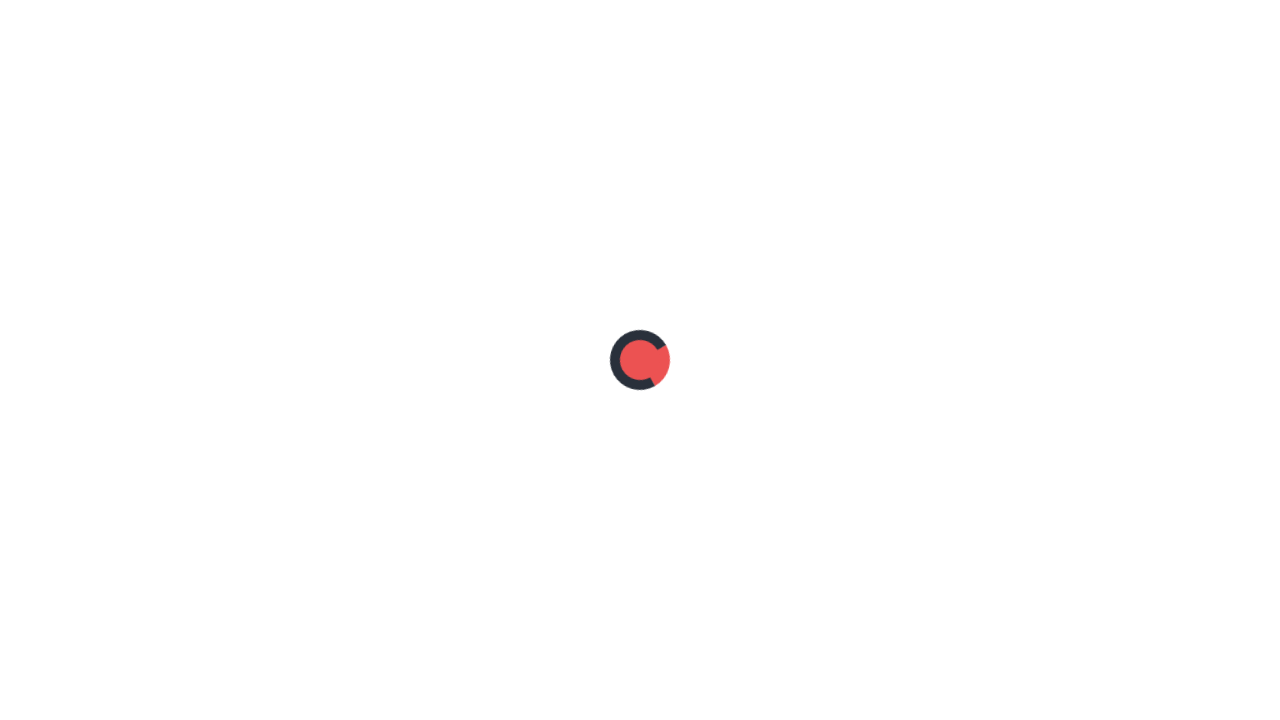

Extracted email text from new window: mentor@rahulshettyacademy.com
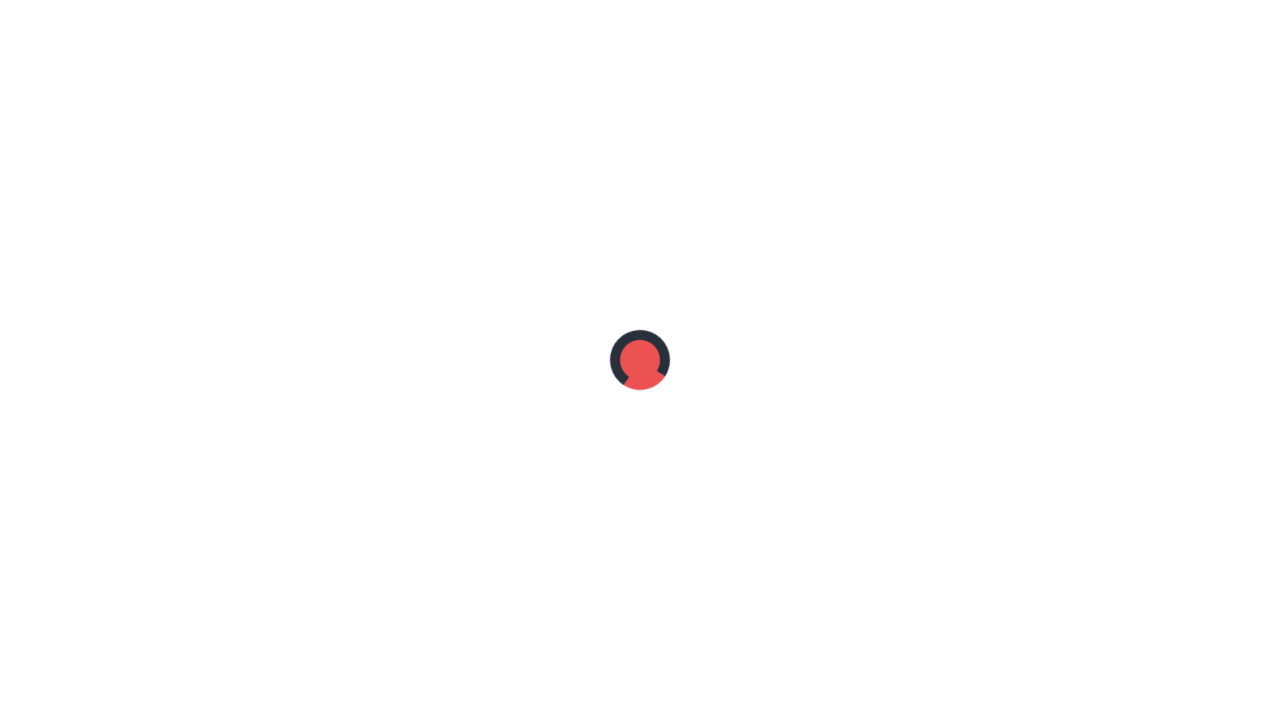

Filled username field with extracted email: mentor@rahulshettyacademy.com on #username
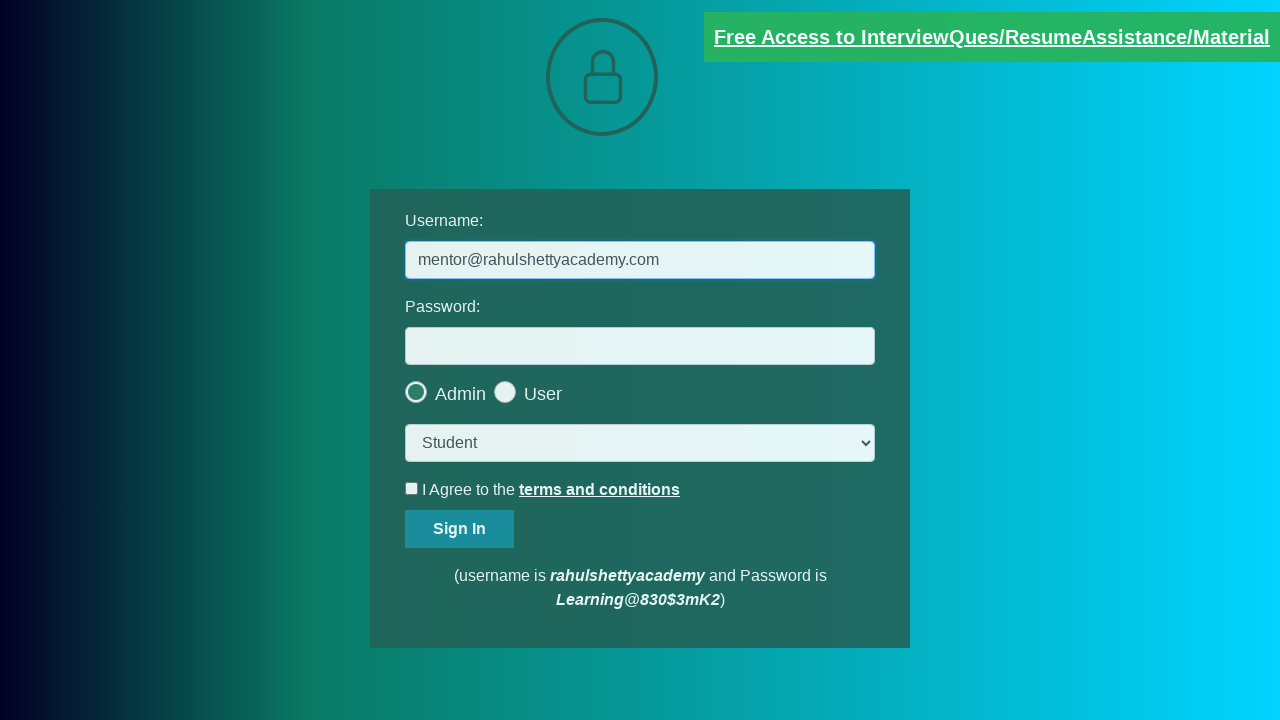

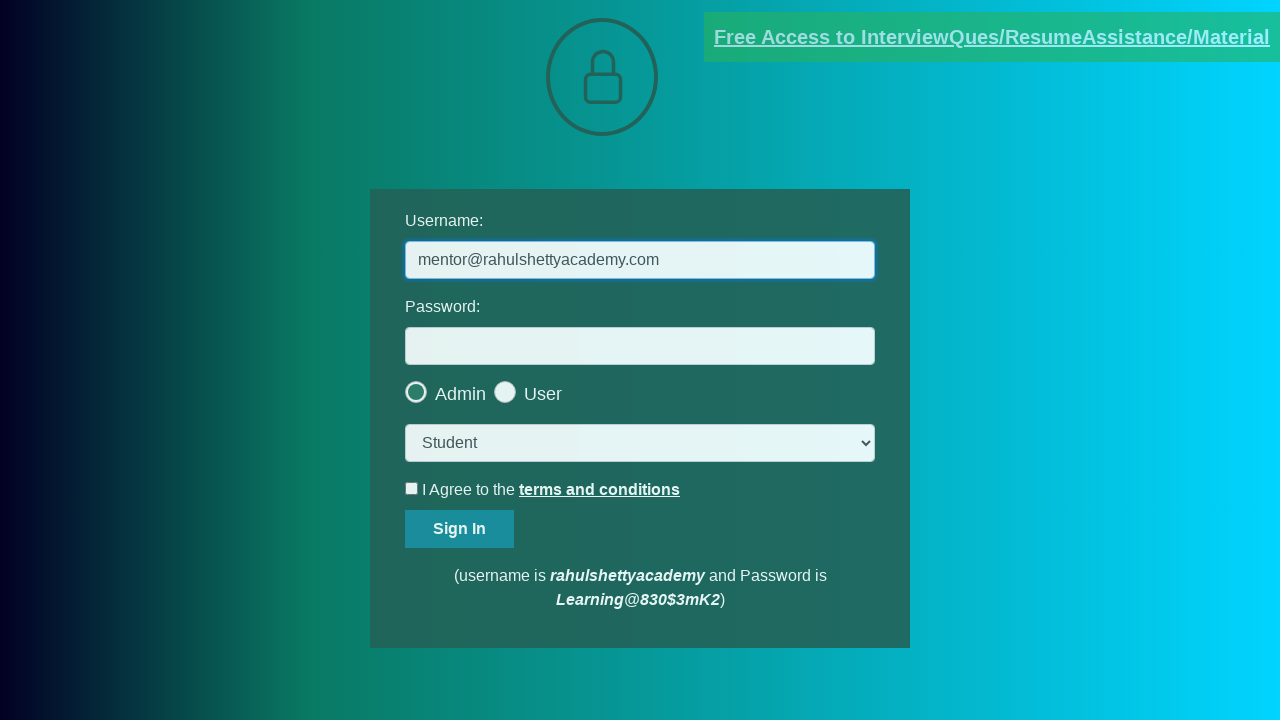